Tests navigation to the About page by clicking the About link and verifying the page heading is displayed

Starting URL: https://johnnyreilly.com

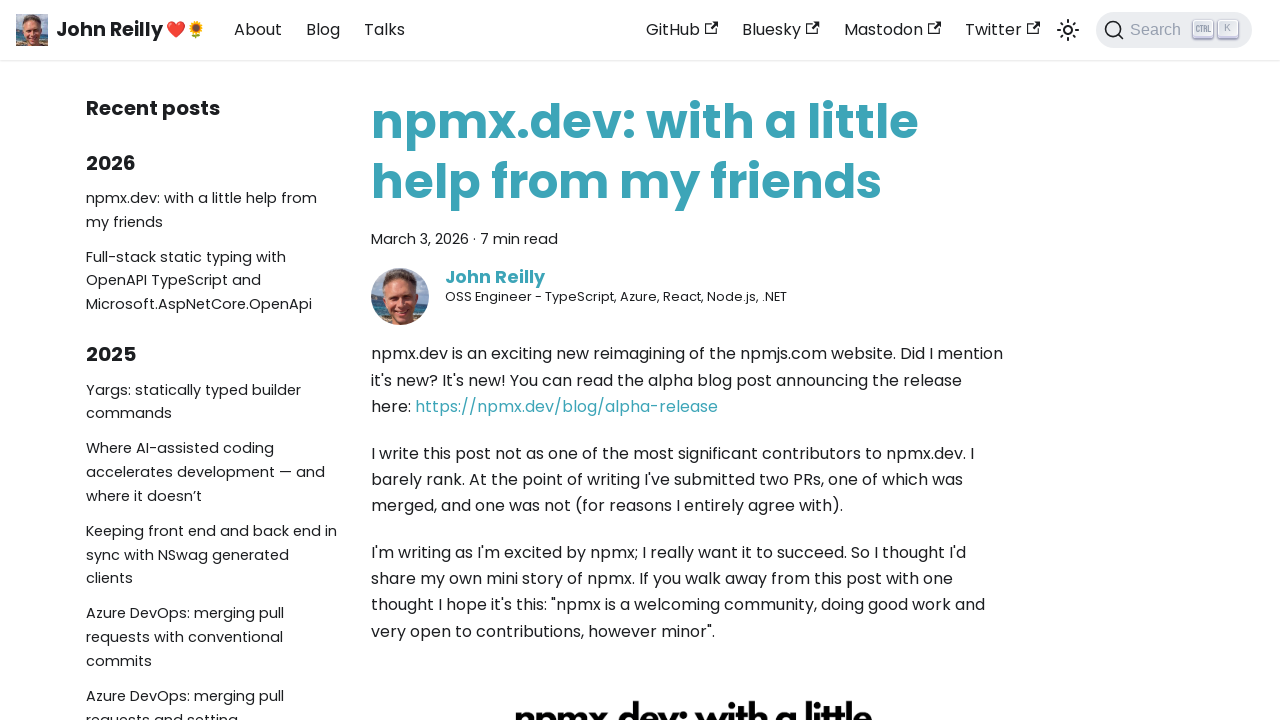

Clicked the About link at (258, 30) on internal:role=link[name="About"s]
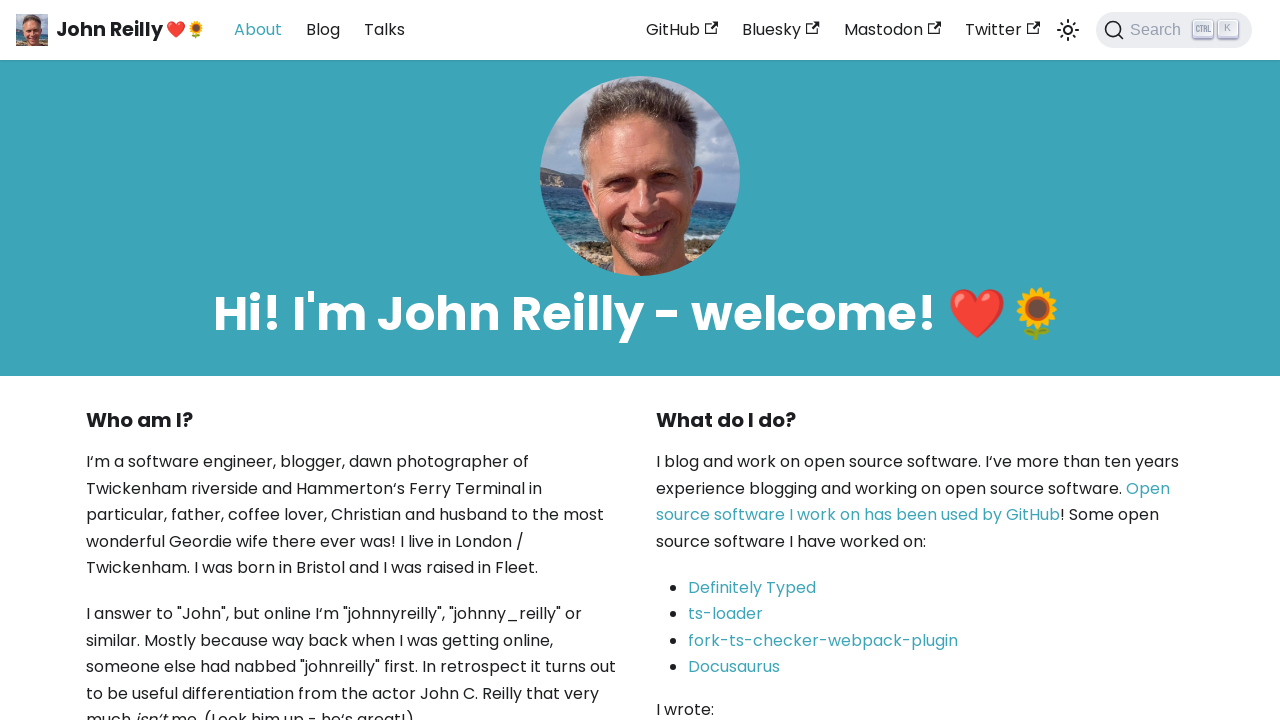

Located the about page heading
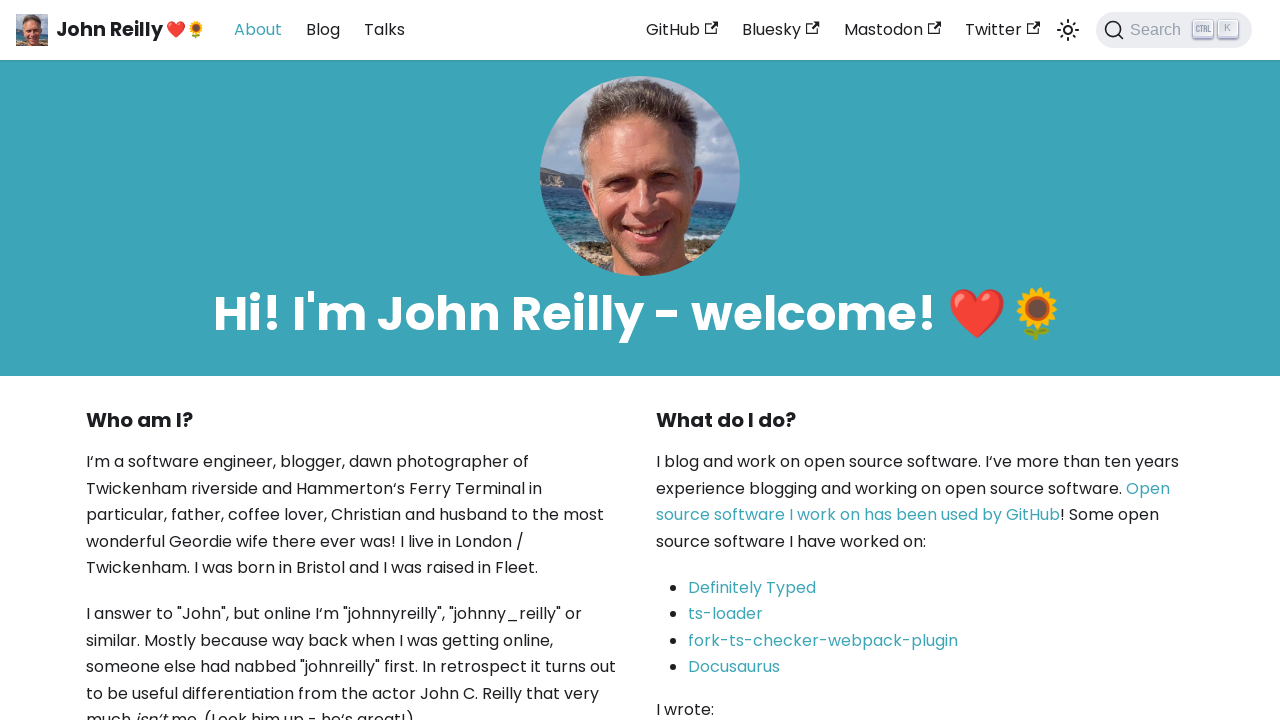

About page heading is now visible
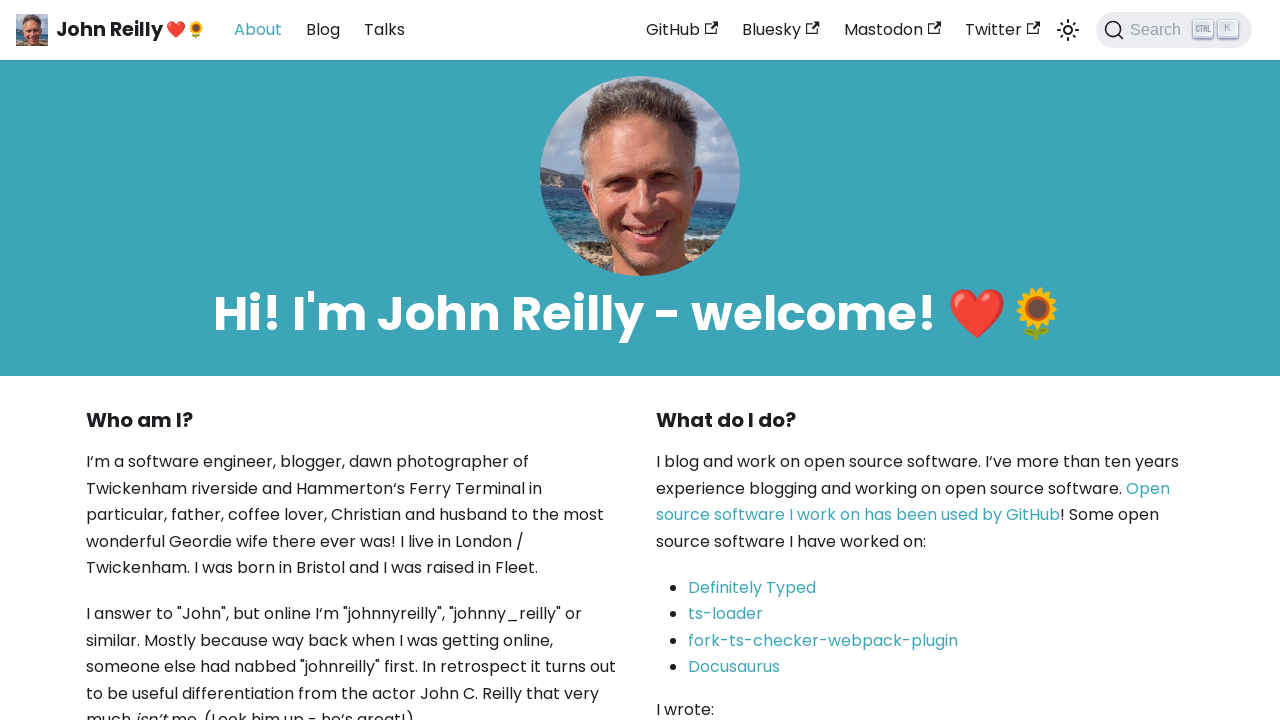

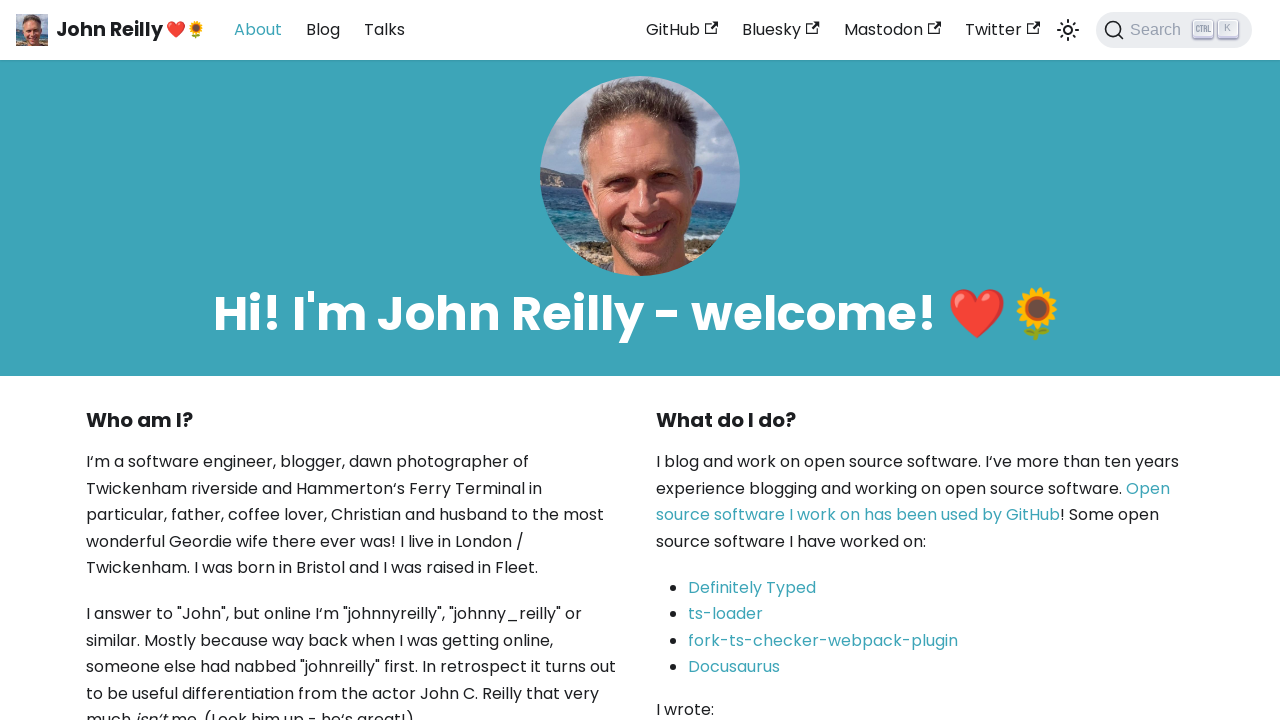